Tests a signature pad canvas by drawing a diagonal line using mouse drag actions, then clicking the Clear button to reset the canvas.

Starting URL: http://szimek.github.io/signature_pad/

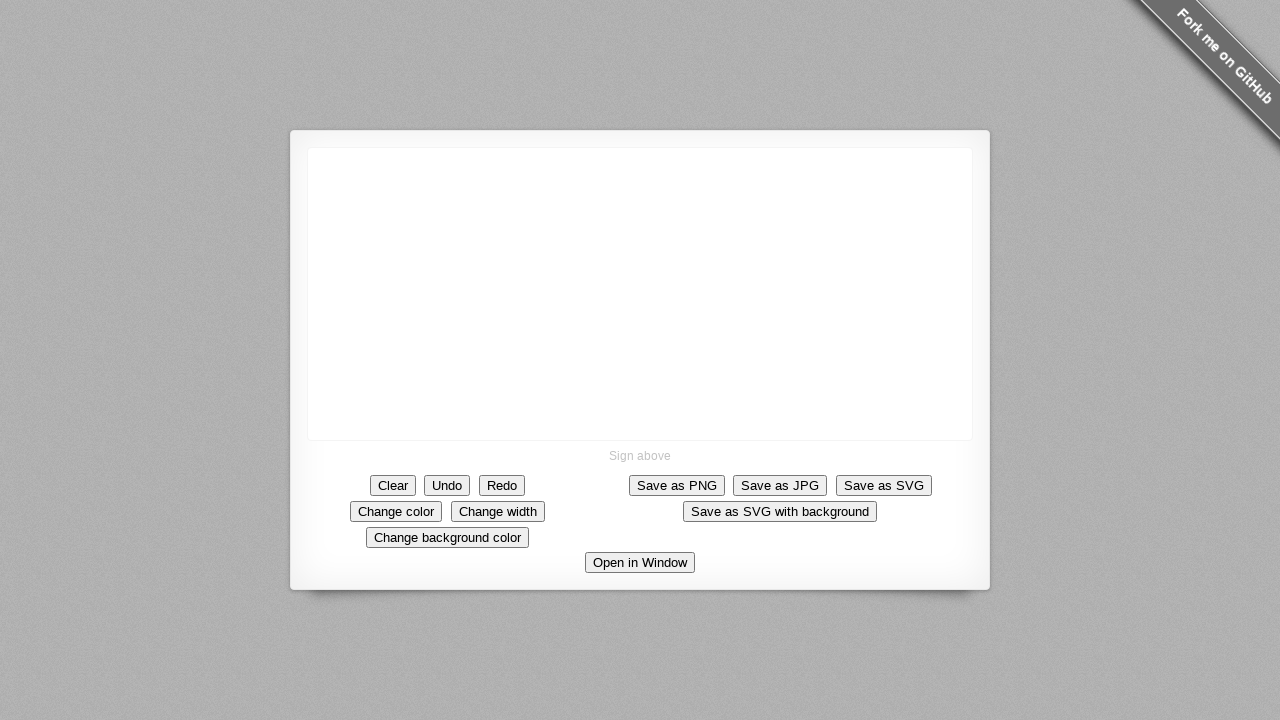

Located the signature pad canvas element
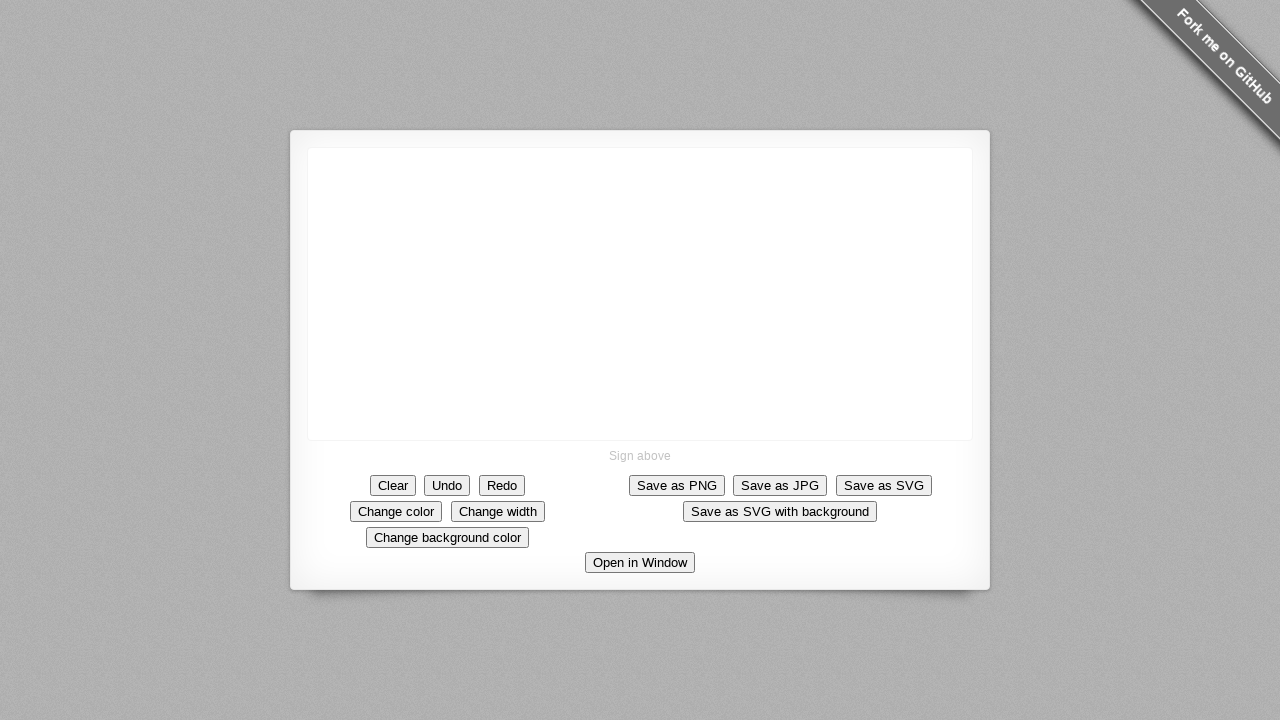

Retrieved canvas bounding box dimensions
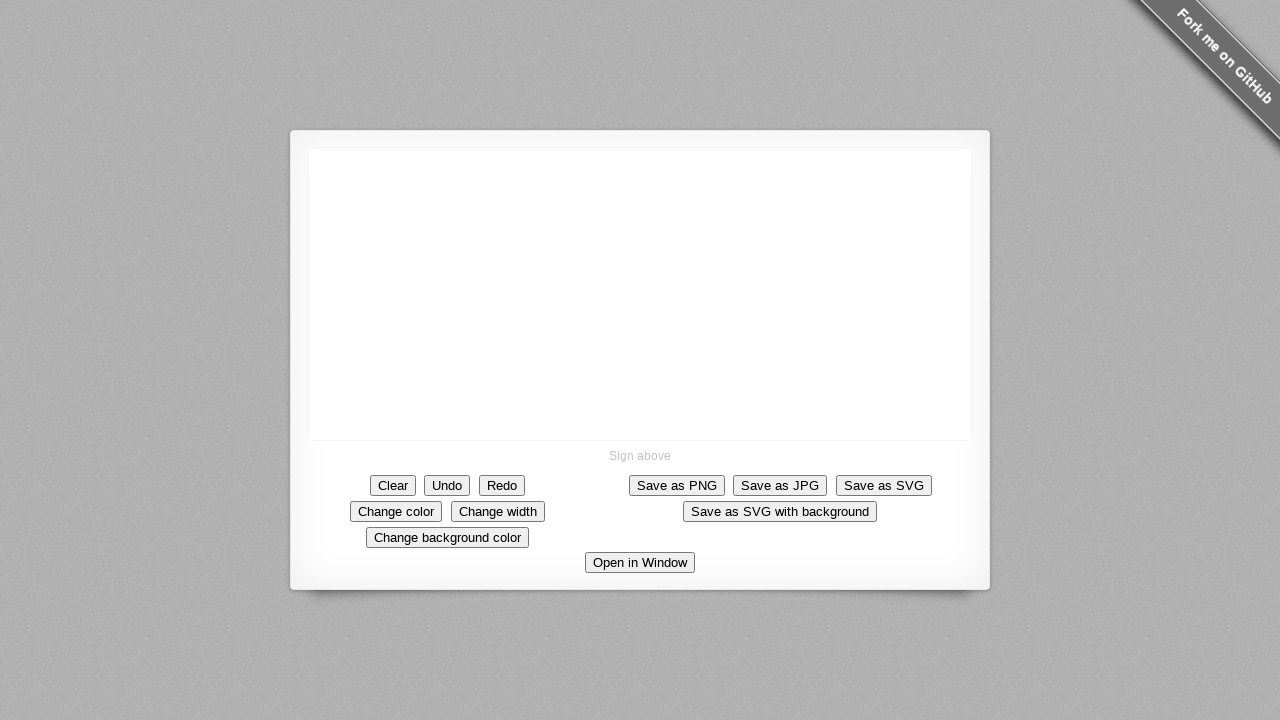

Moved mouse to center of canvas at (640, 294)
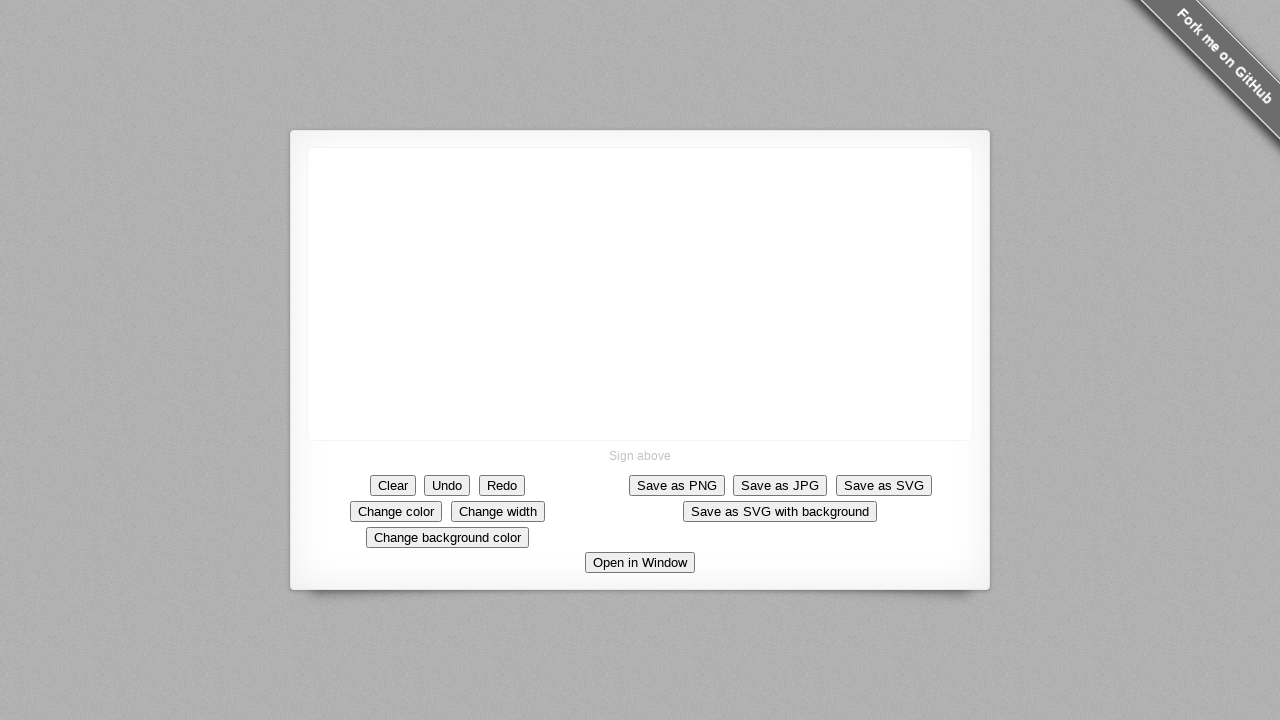

Pressed mouse button down to start drawing at (640, 294)
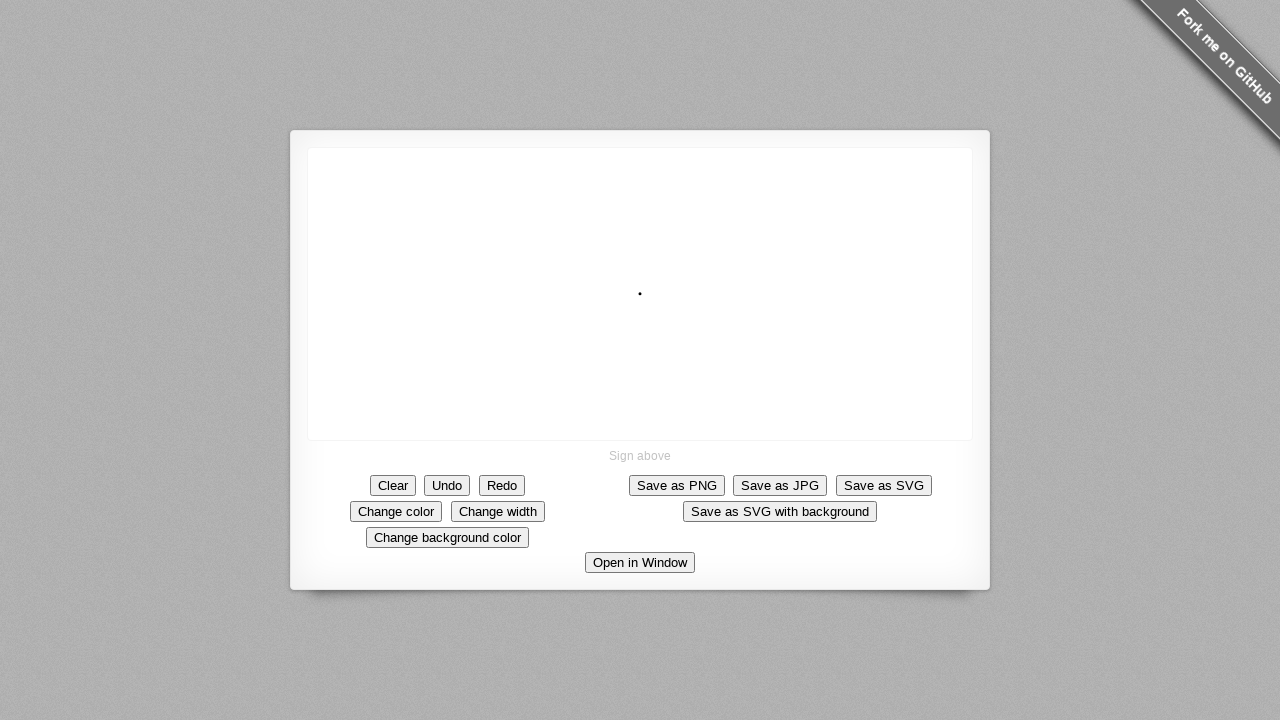

Dragged mouse diagonally (segment 1/10) at (645, 299)
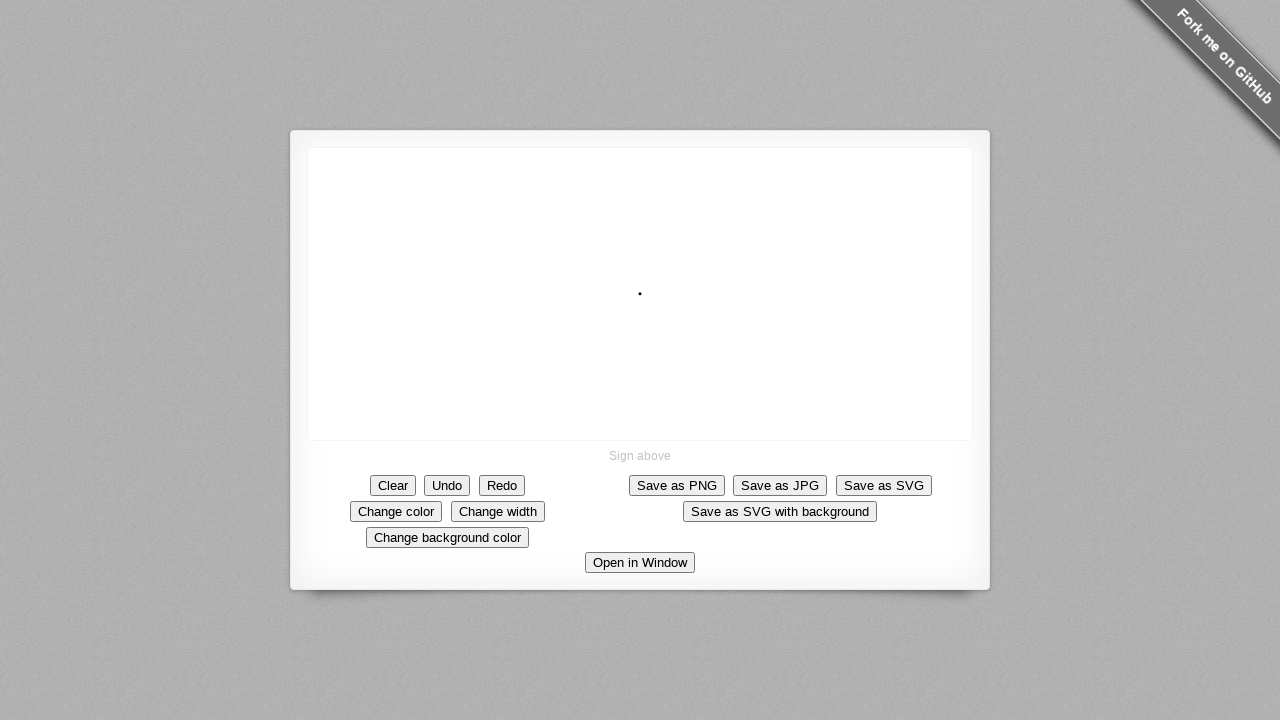

Dragged mouse diagonally (segment 2/10) at (650, 304)
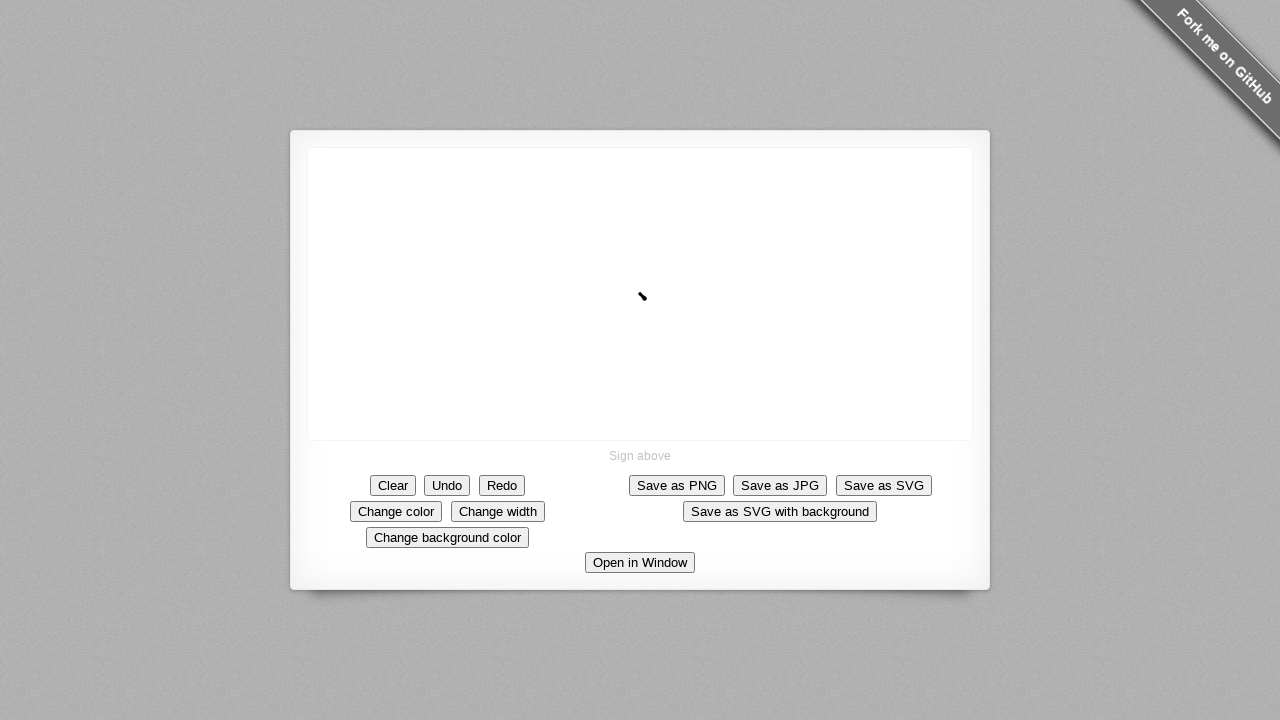

Dragged mouse diagonally (segment 3/10) at (655, 309)
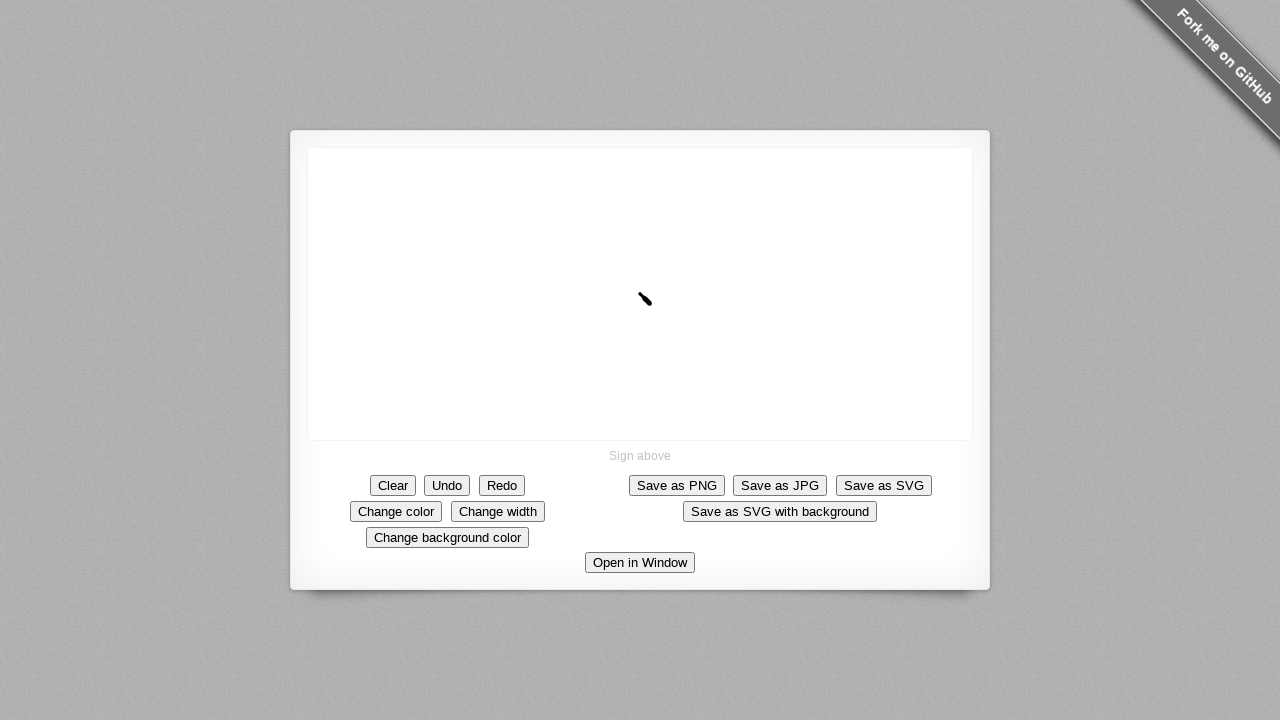

Dragged mouse diagonally (segment 4/10) at (660, 314)
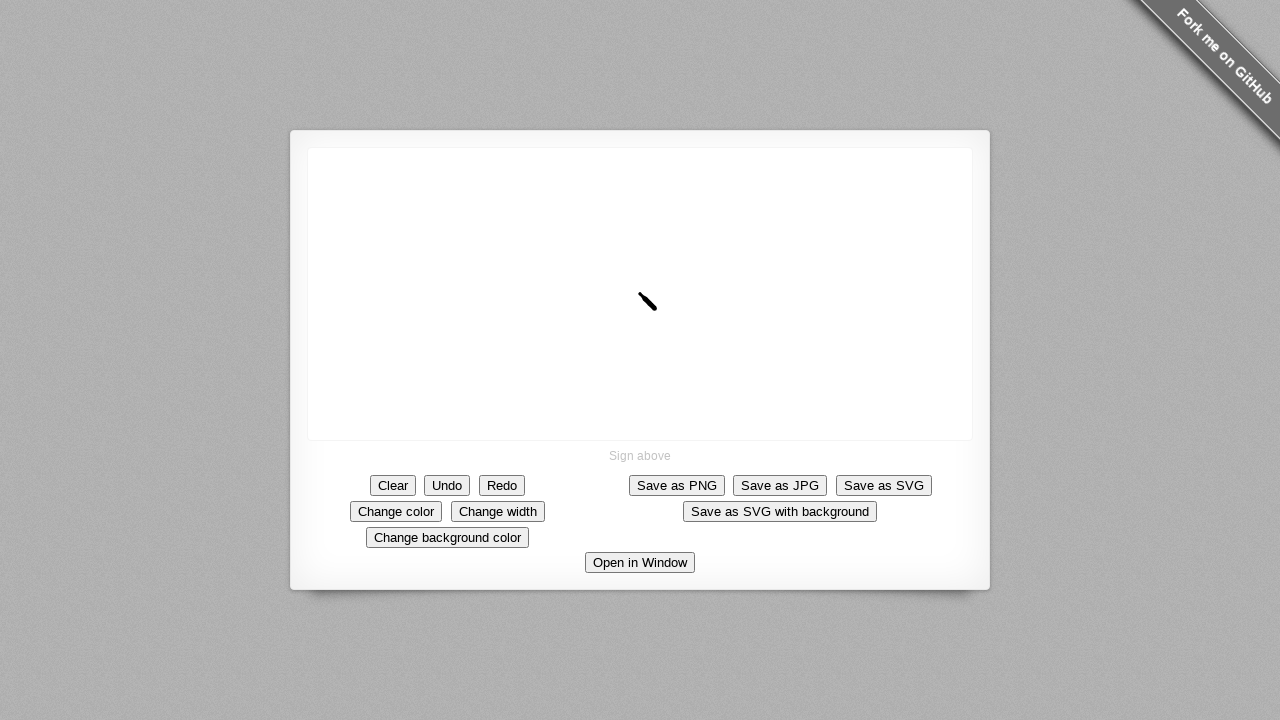

Dragged mouse diagonally (segment 5/10) at (665, 319)
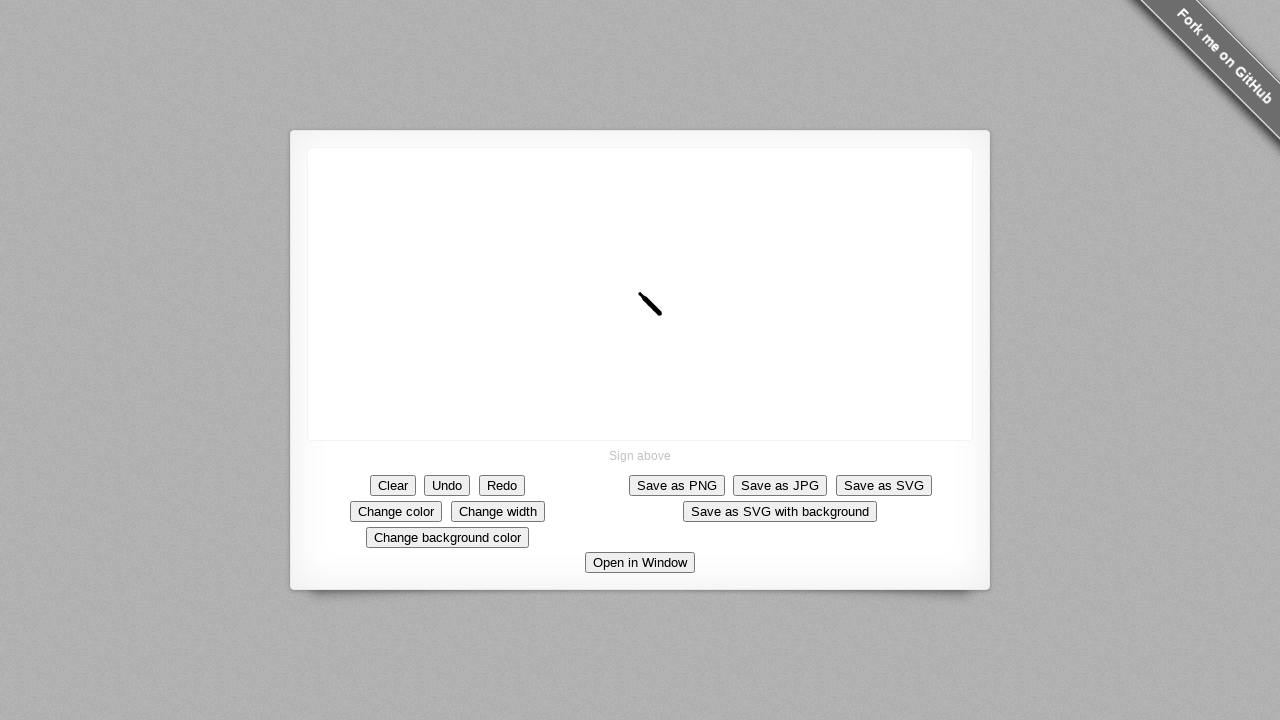

Dragged mouse diagonally (segment 6/10) at (670, 324)
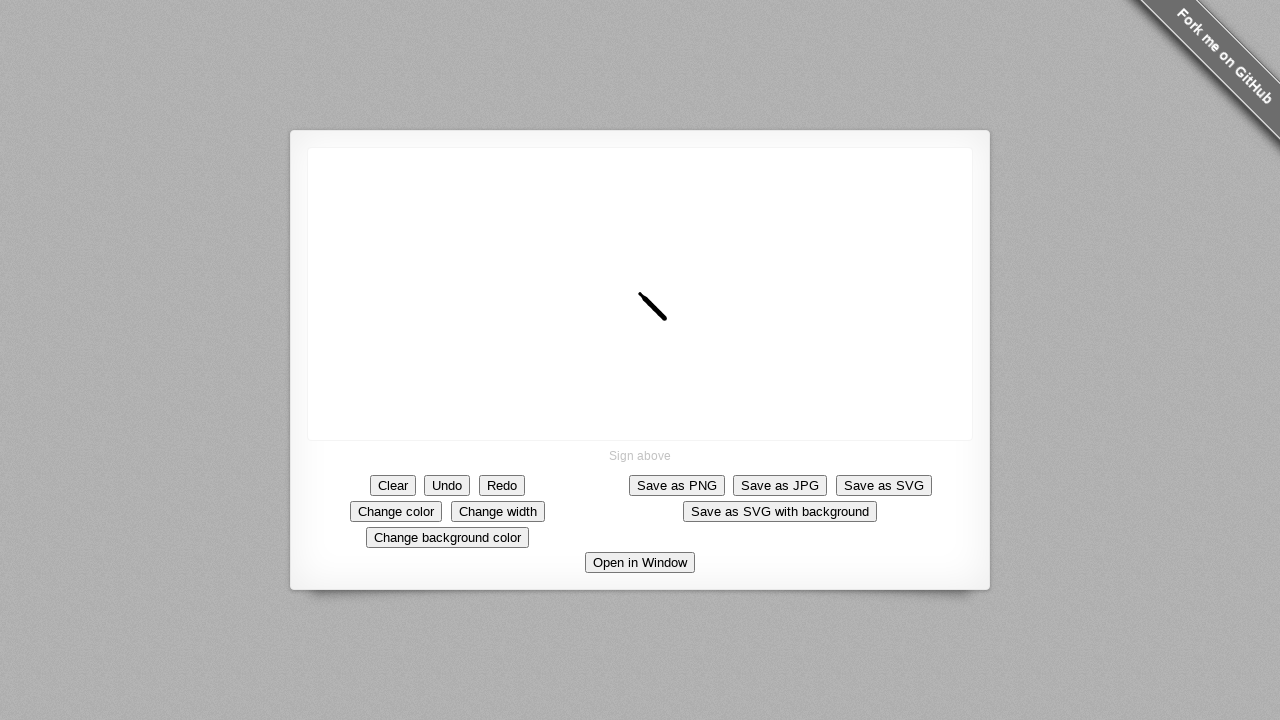

Dragged mouse diagonally (segment 7/10) at (675, 329)
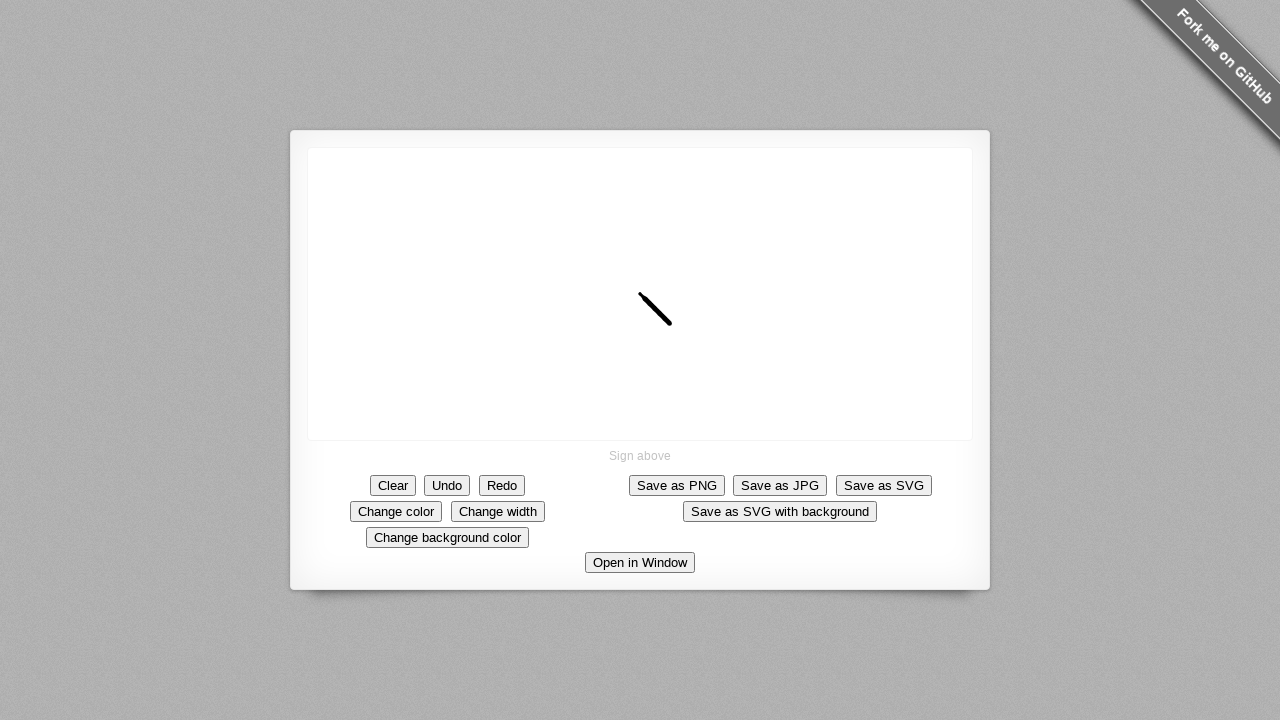

Dragged mouse diagonally (segment 8/10) at (680, 334)
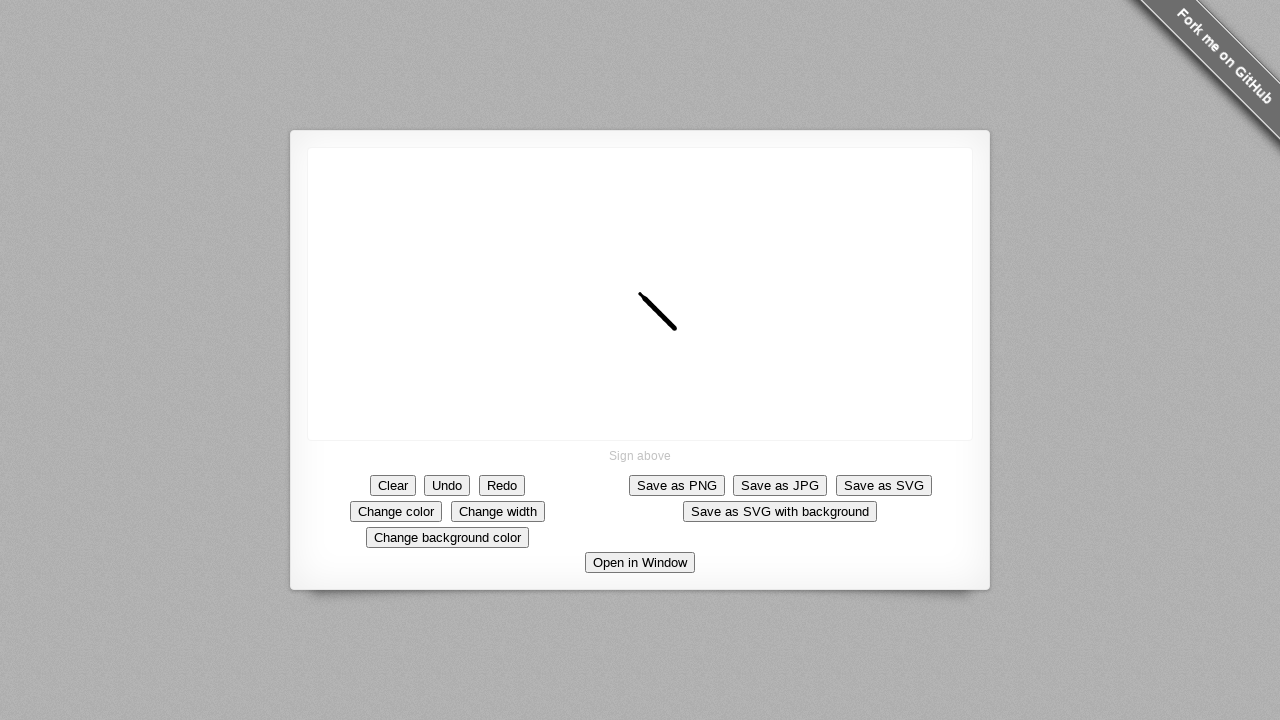

Dragged mouse diagonally (segment 9/10) at (685, 339)
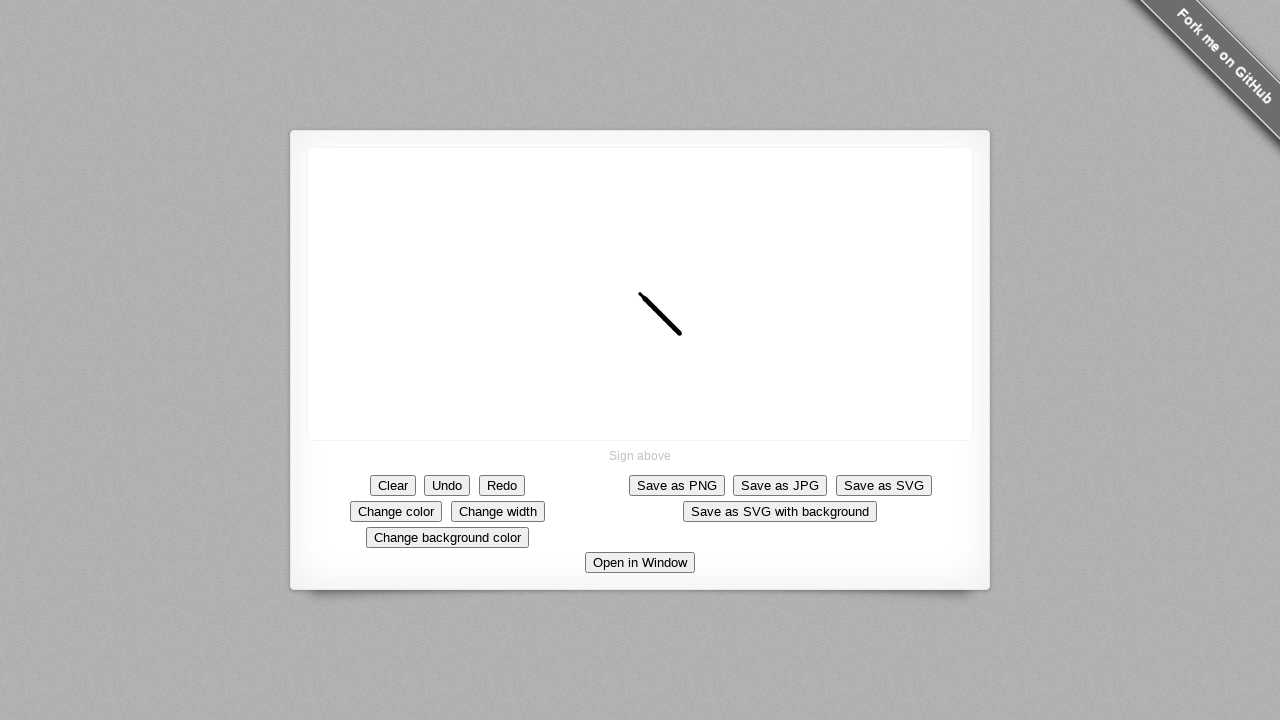

Dragged mouse diagonally (segment 10/10) at (690, 344)
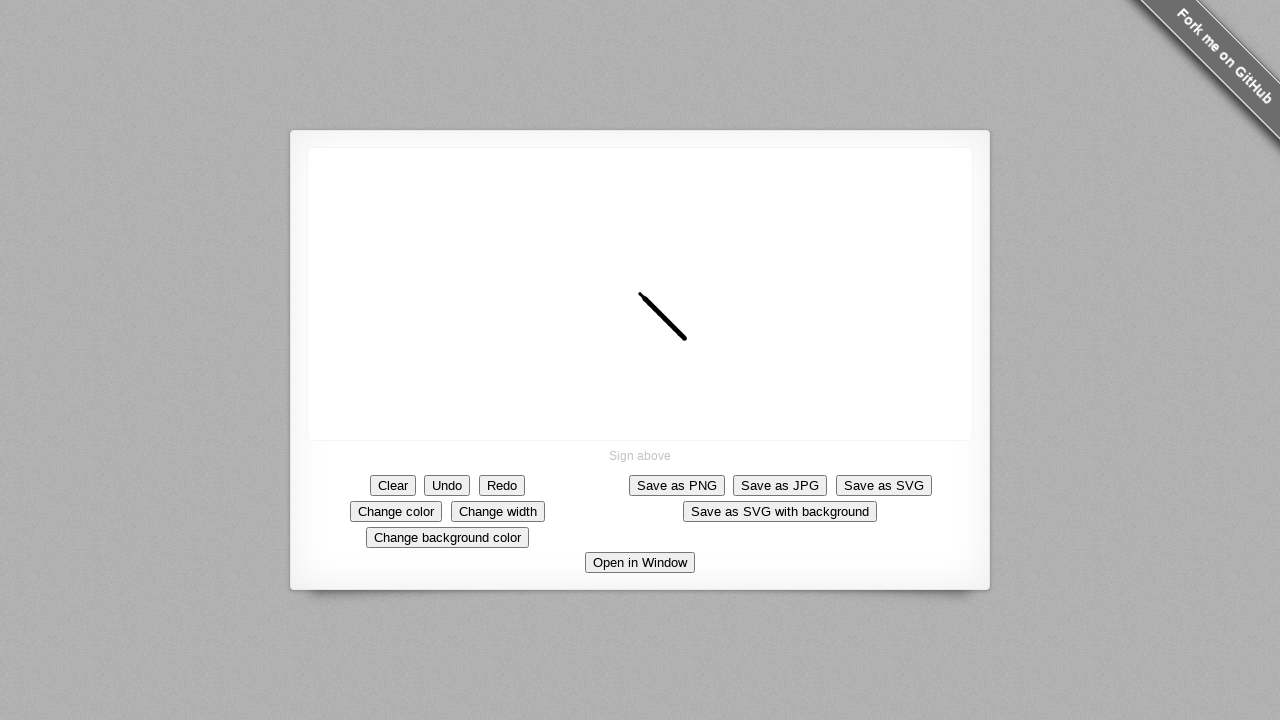

Released mouse button to complete diagonal line drawing at (690, 344)
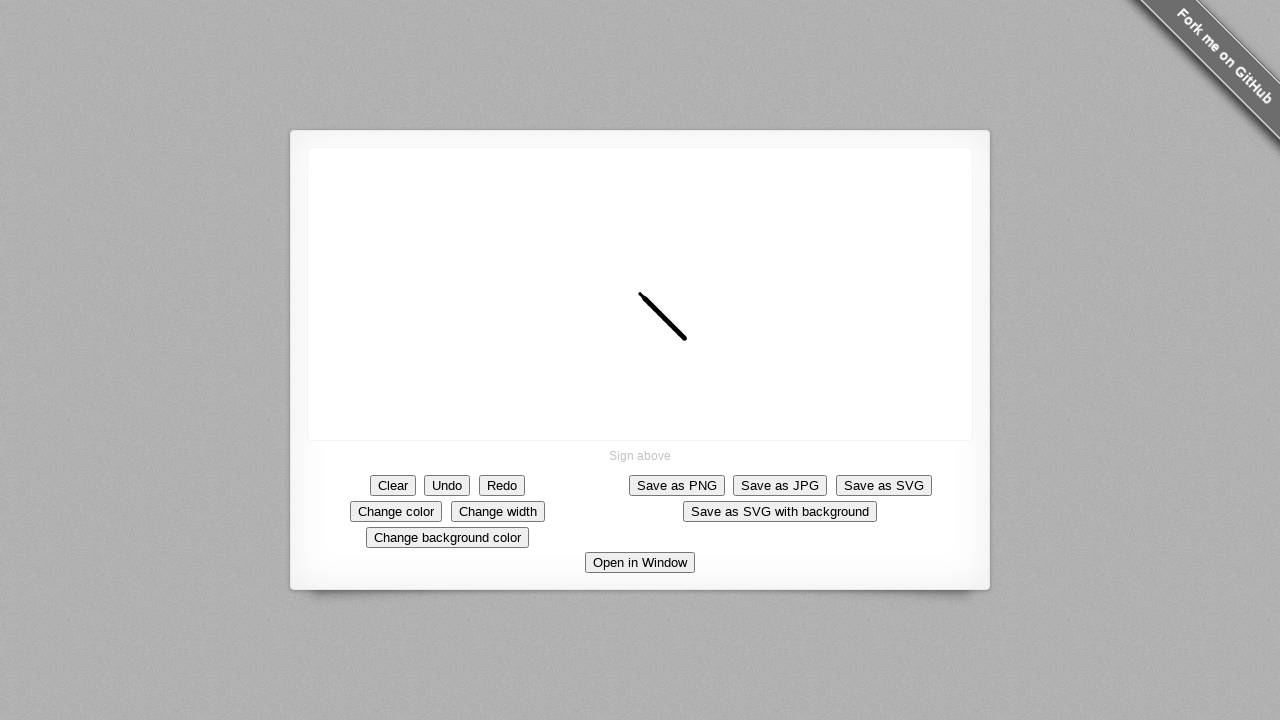

Clicked Clear button to reset canvas at (393, 485) on xpath=//*[.='Clear']
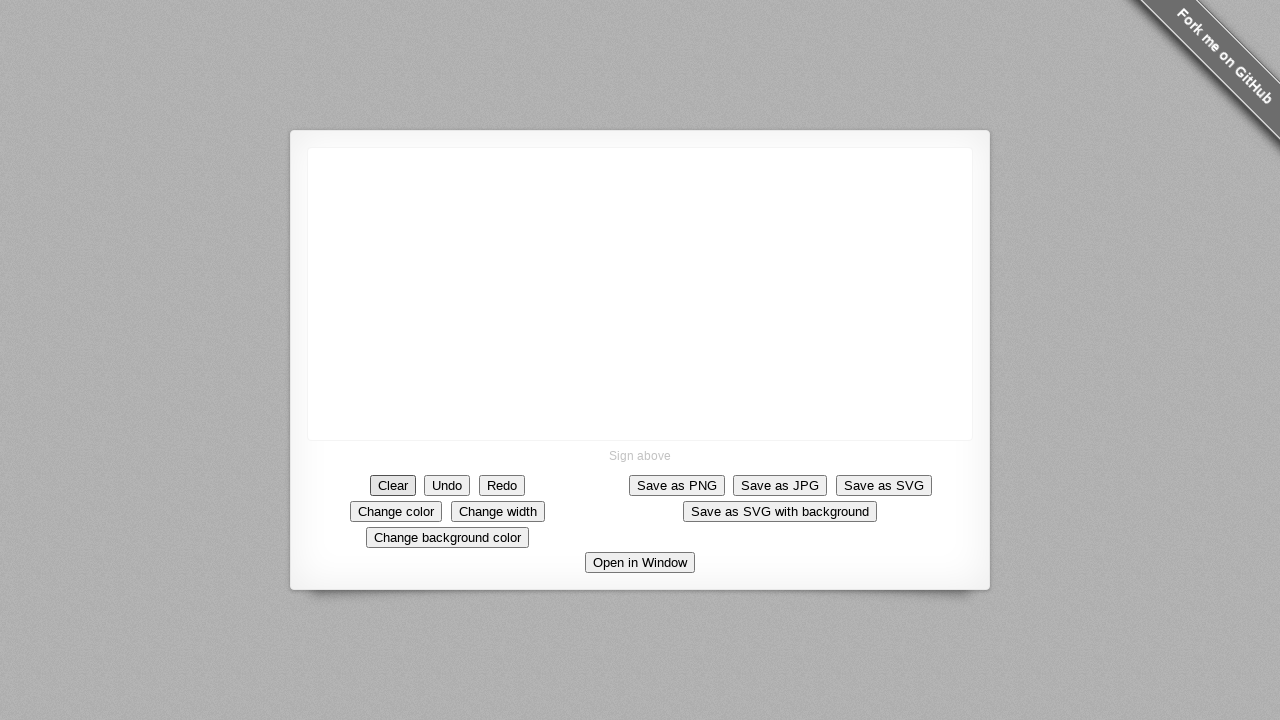

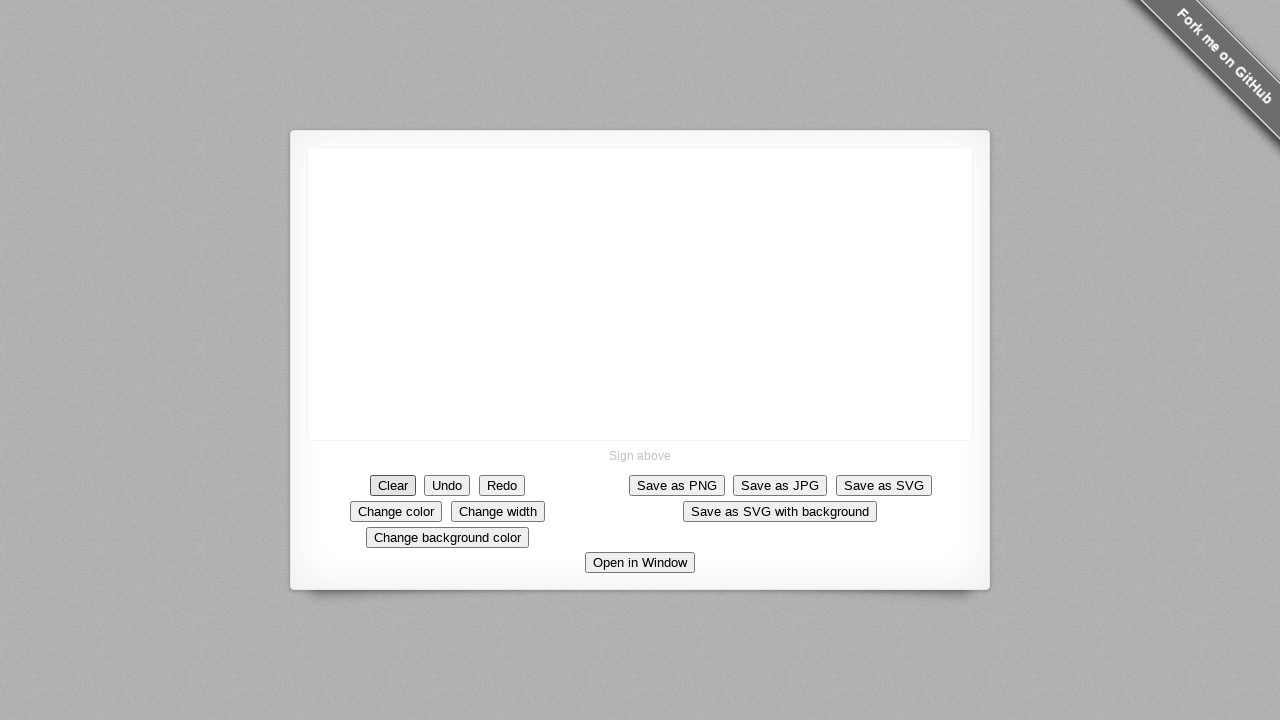